Tests right-click context menu functionality by performing a context click on a designated area, verifying the alert message, then clicking a link that opens in a new window and verifying the content on that page.

Starting URL: https://the-internet.herokuapp.com/context_menu

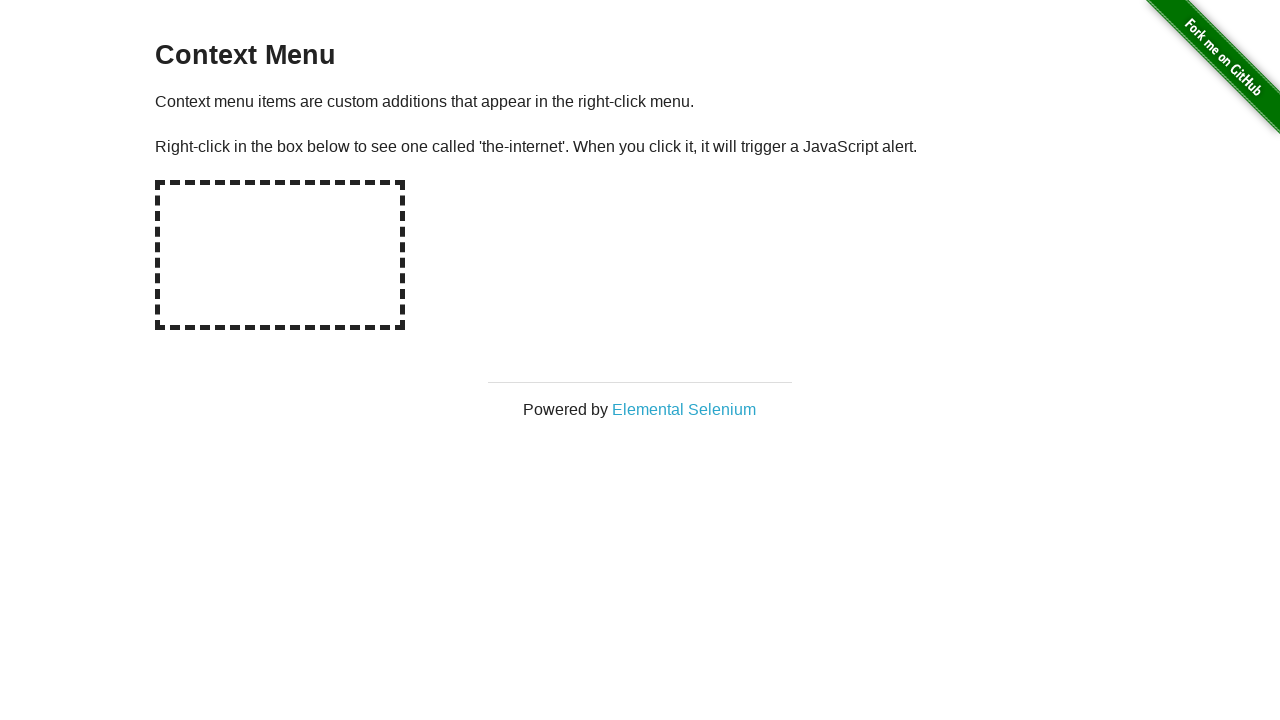

Right-clicked on the hot-spot area to open context menu at (280, 255) on #hot-spot
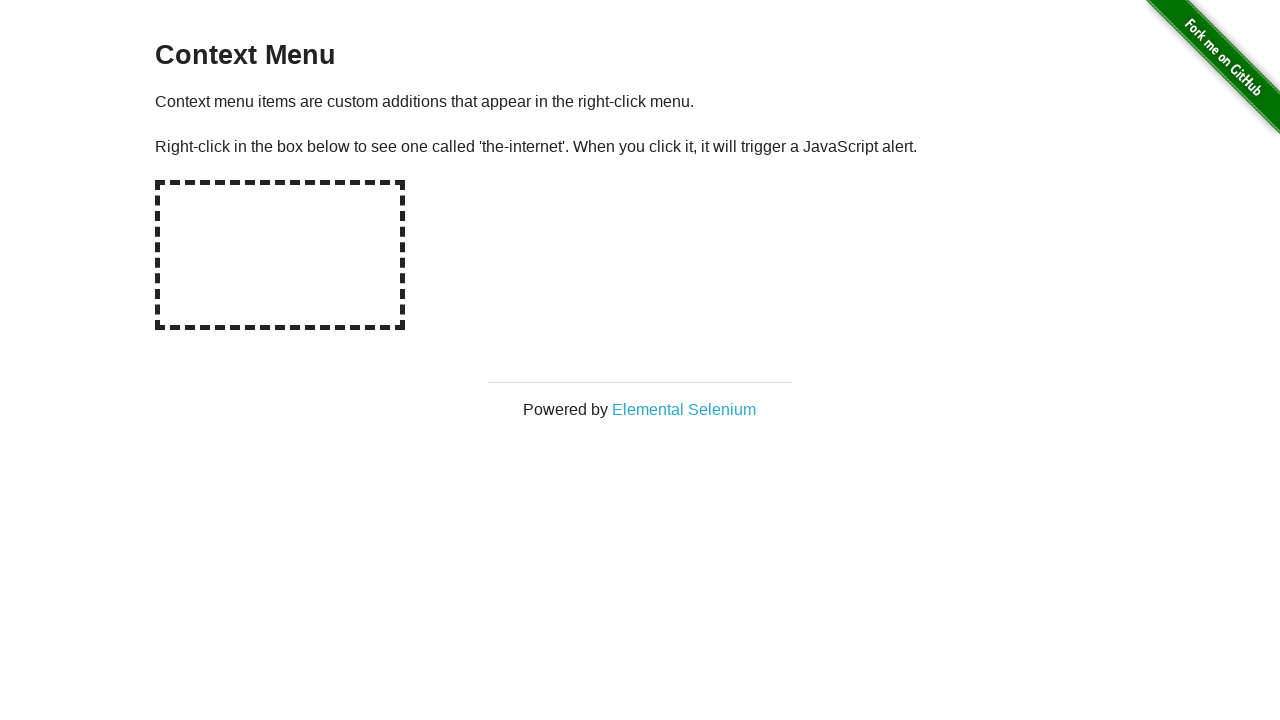

Right-clicked on hot-spot again to trigger dialog handler at (280, 255) on #hot-spot
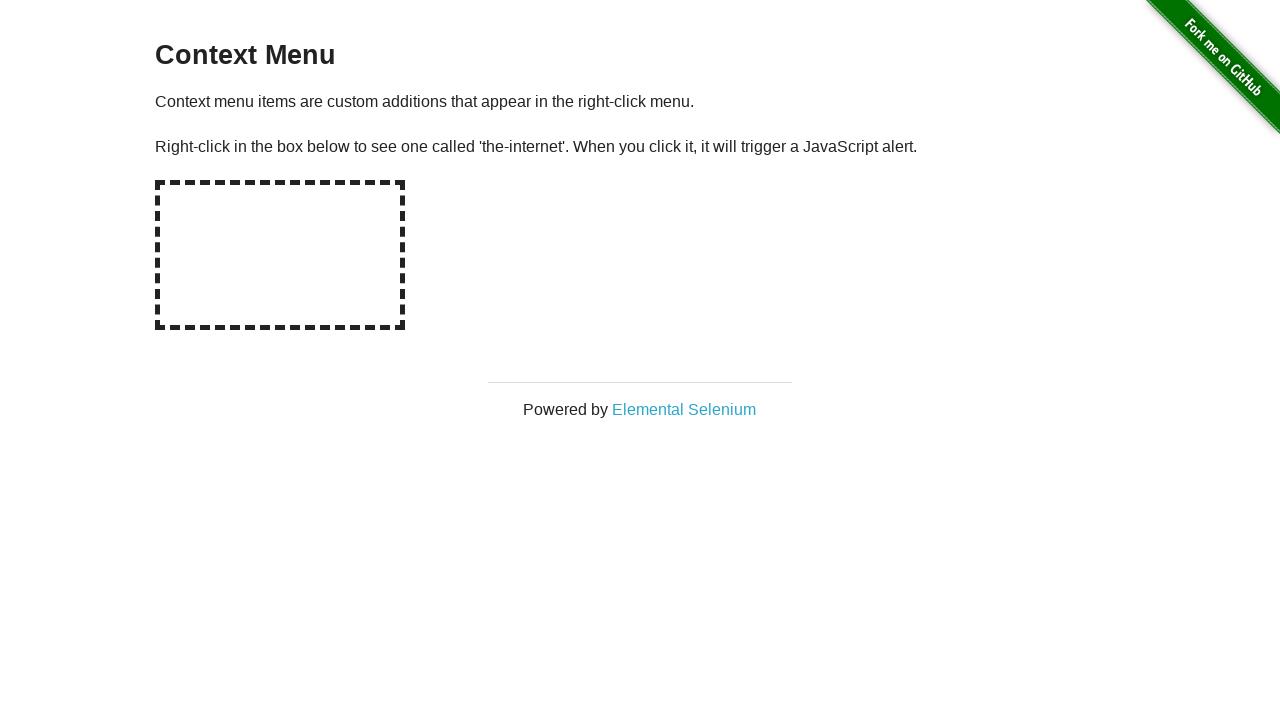

Waited for dialog to be handled
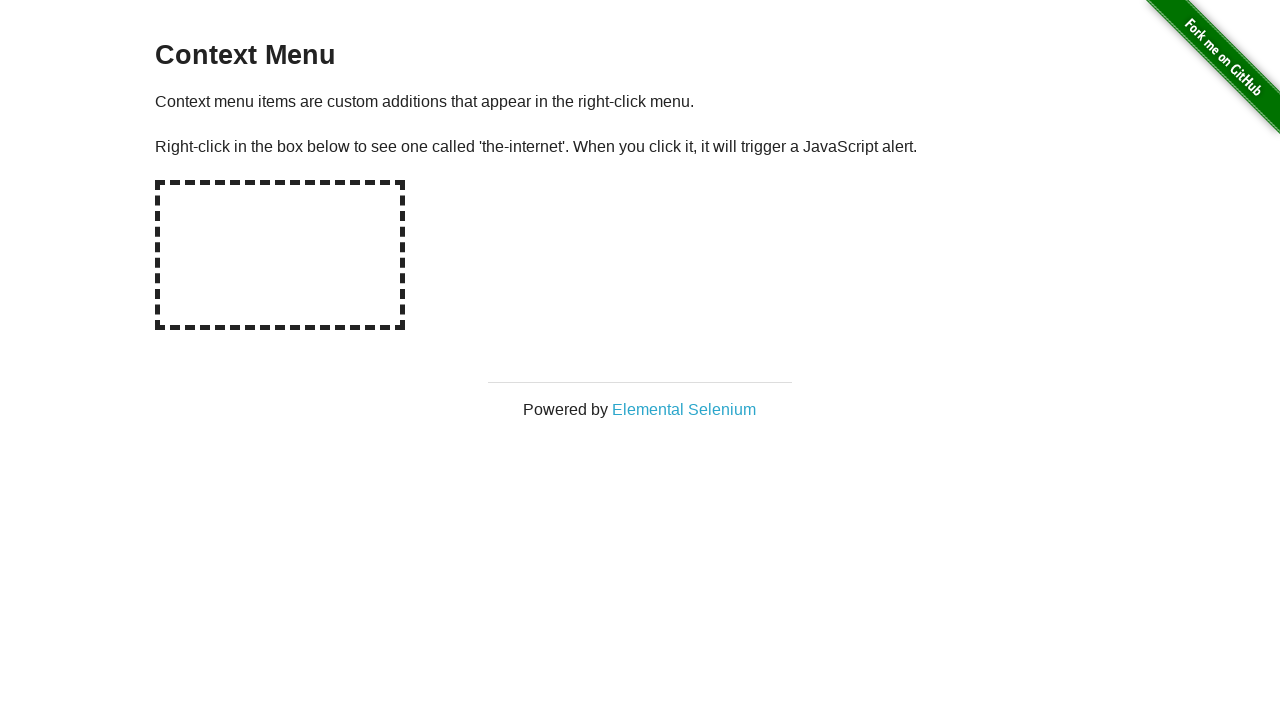

Clicked on 'Elemental Selenium' link which opens in new window at (684, 409) on text=Elemental Selenium
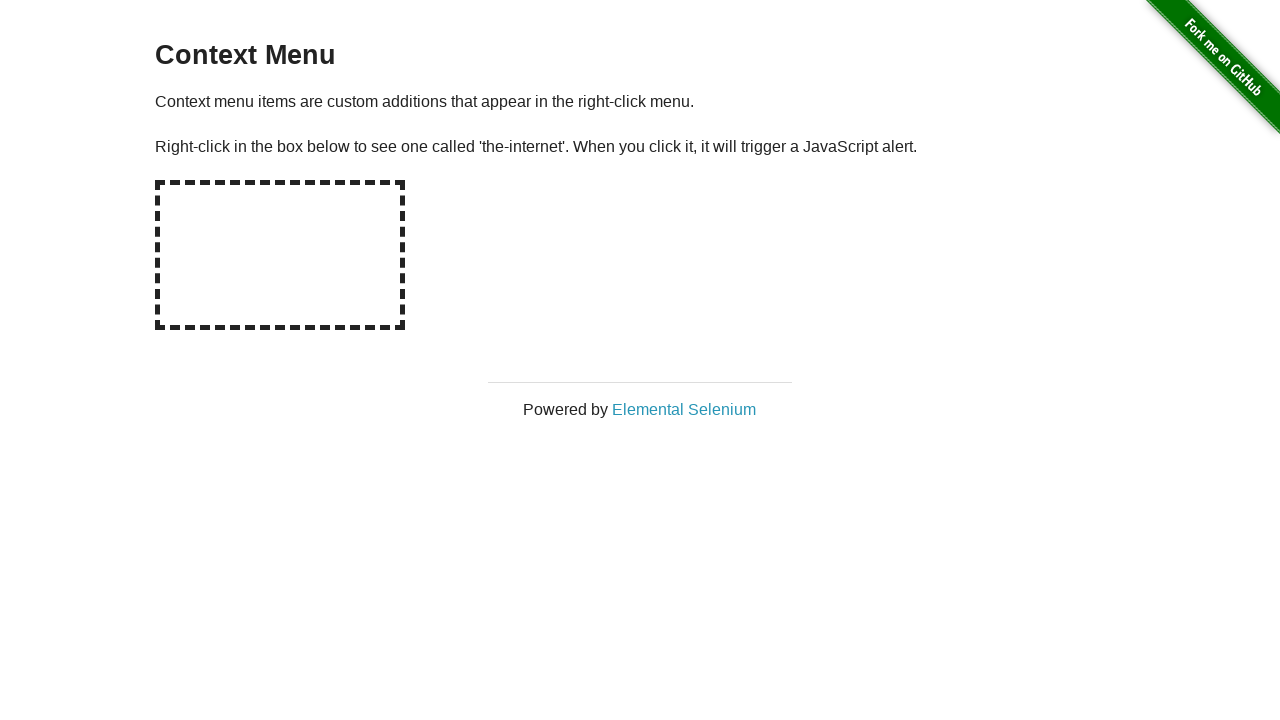

New page loaded and ready
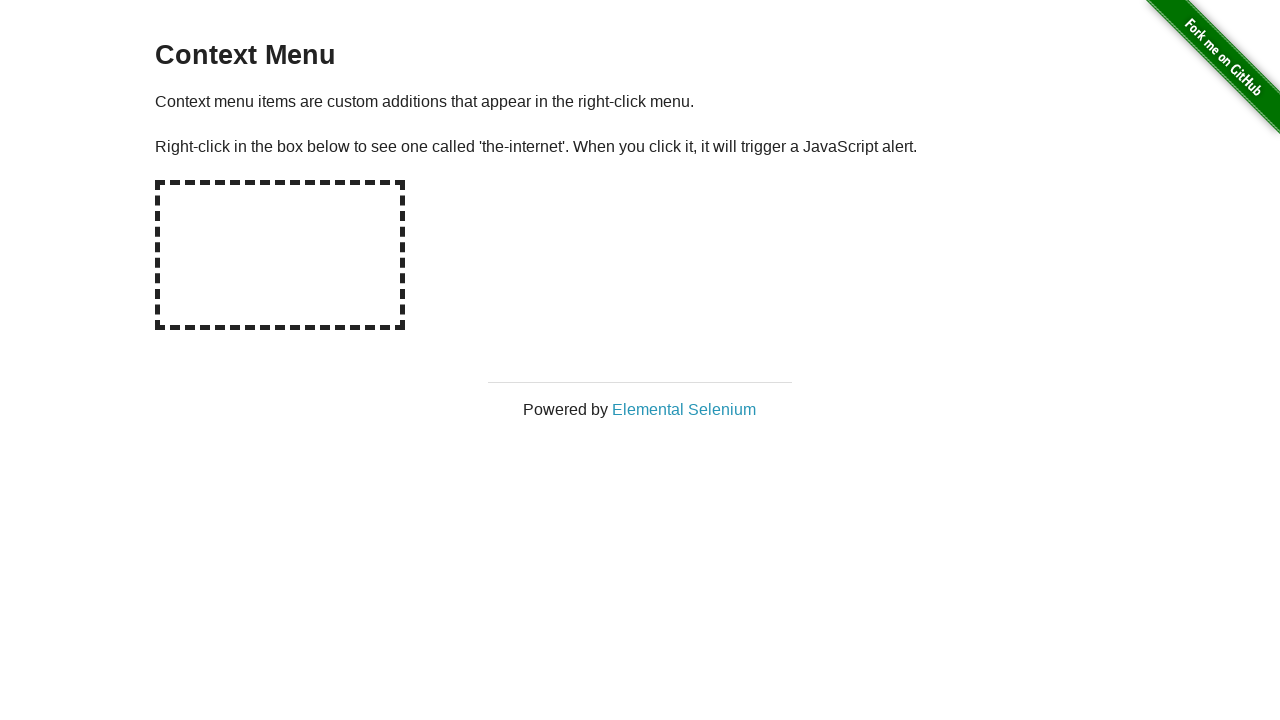

Retrieved h1 text from new page: 'Elemental Selenium'
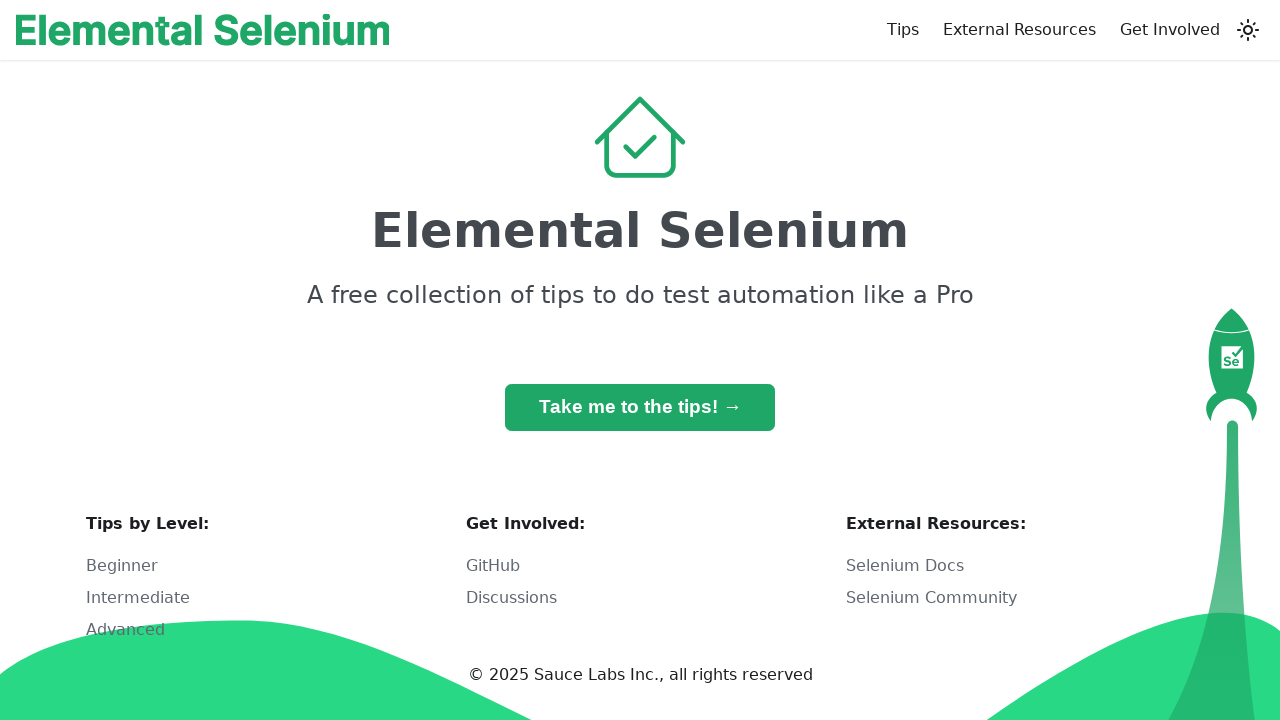

Verified that h1 text contains 'Elemental Selenium'
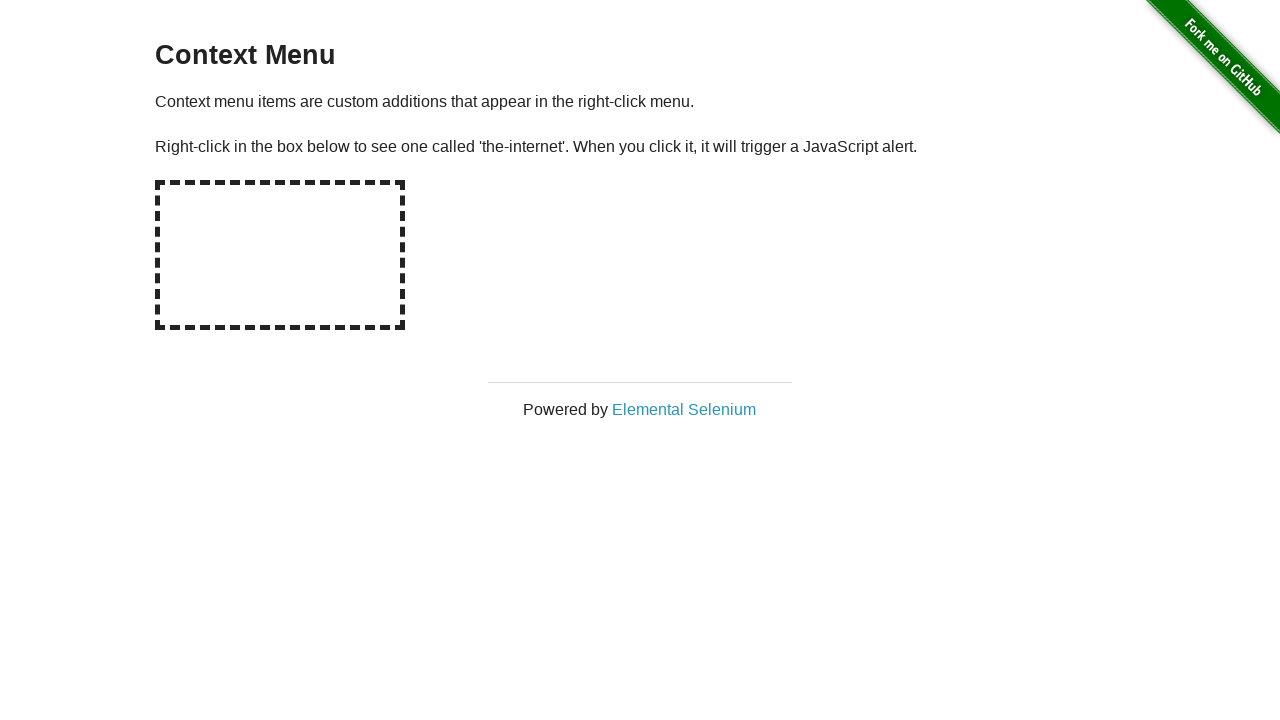

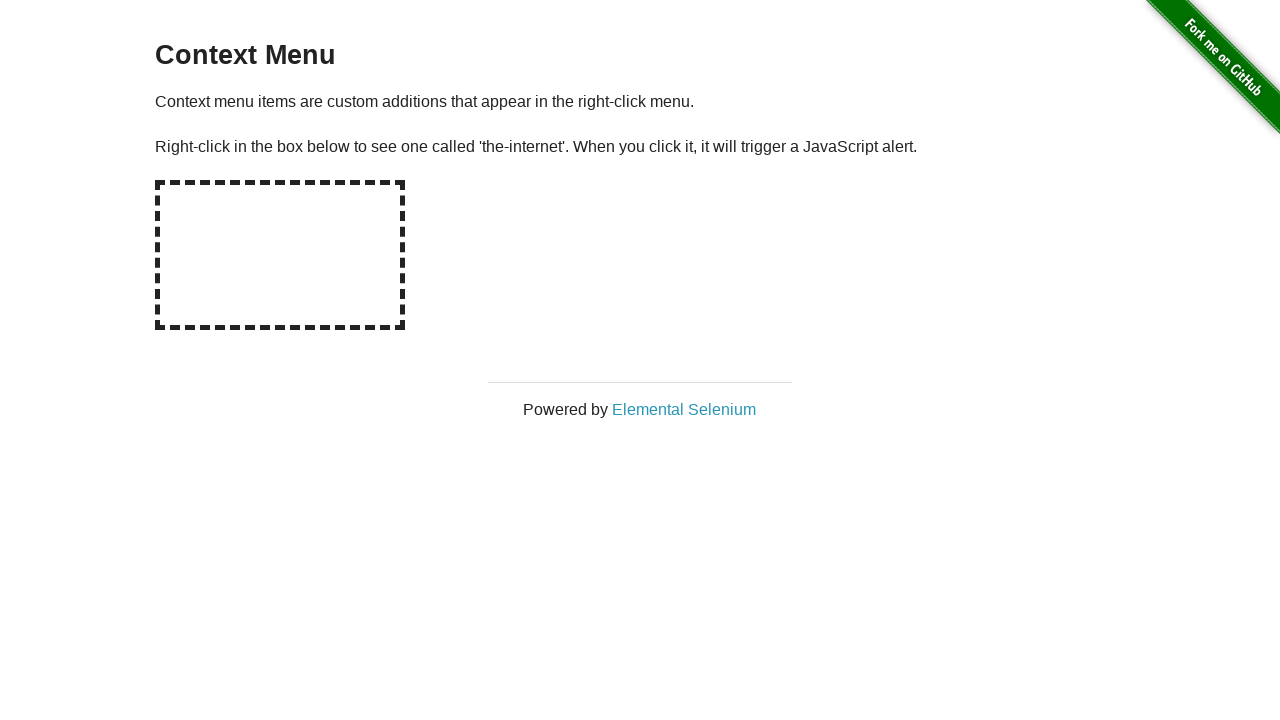